Tests redirect functionality by clicking redirect link and then navigating to a 404 status code page

Starting URL: https://the-internet.herokuapp.com/redirector

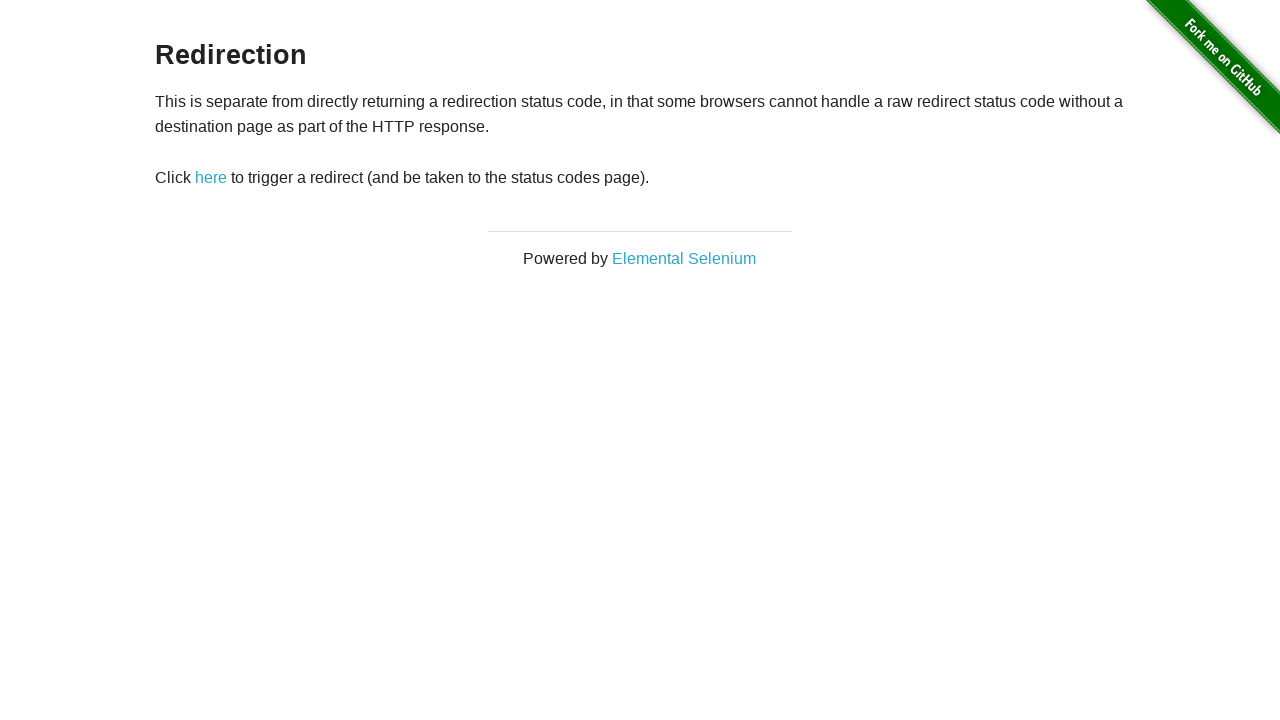

Clicked redirect button at (211, 178) on #redirect
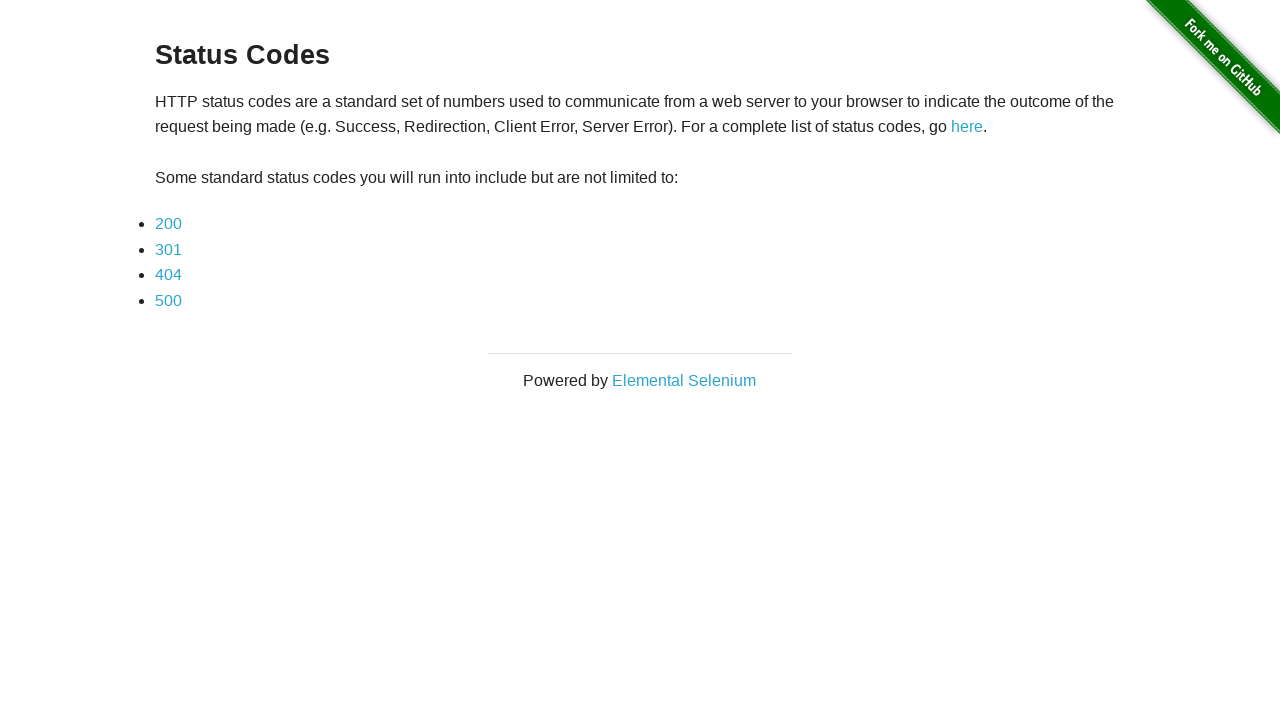

Clicked on status codes link (third link in list) at (168, 275) on xpath=//*[@id='content']/div/ul/li[3]/a
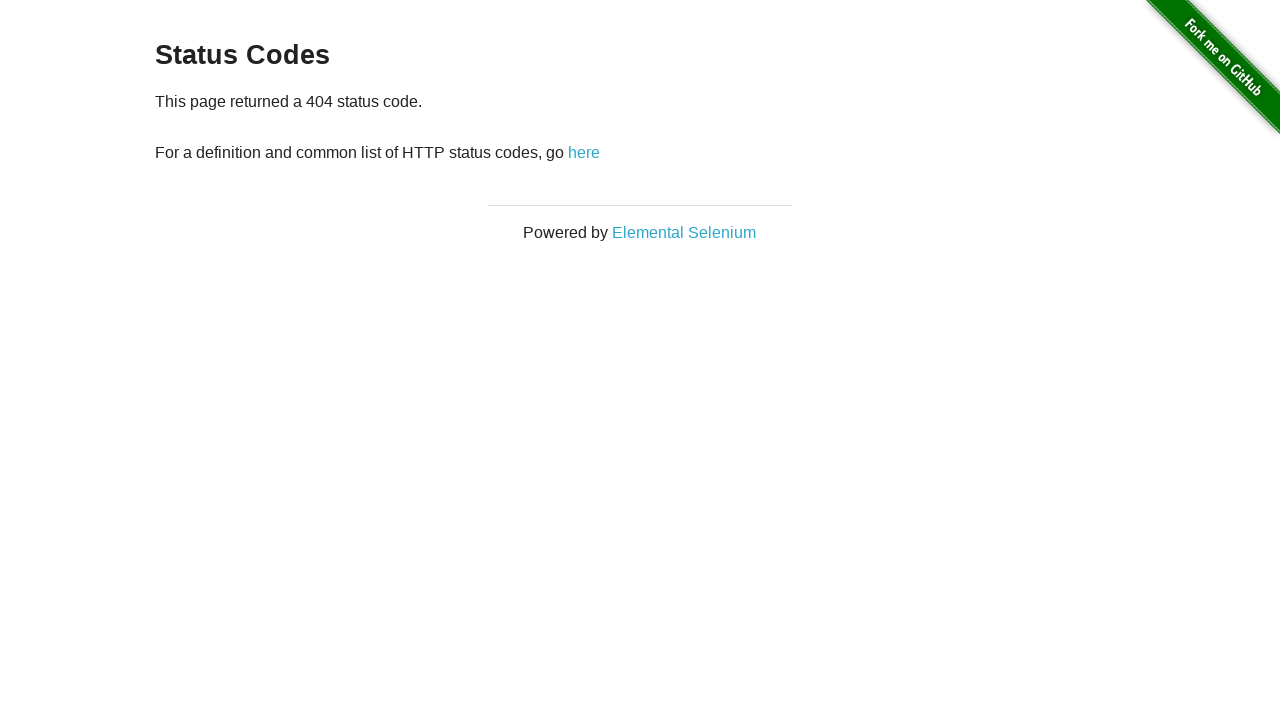

Waited for status code page content to load
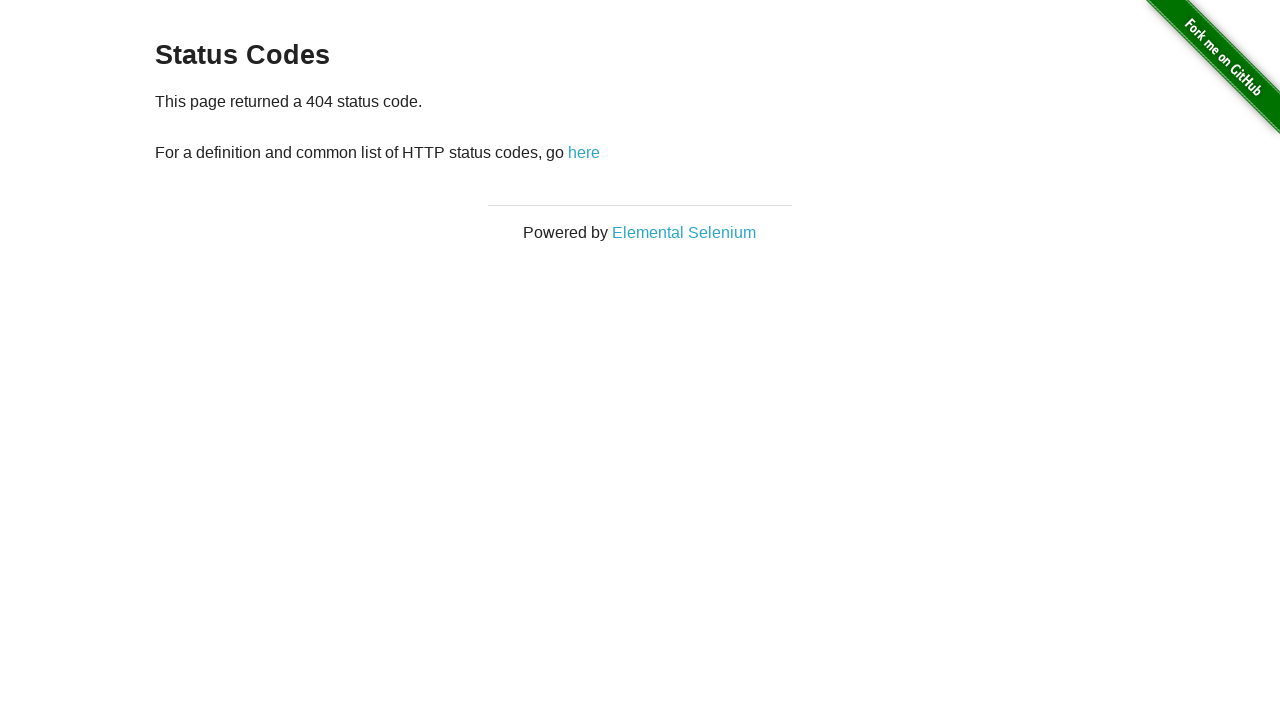

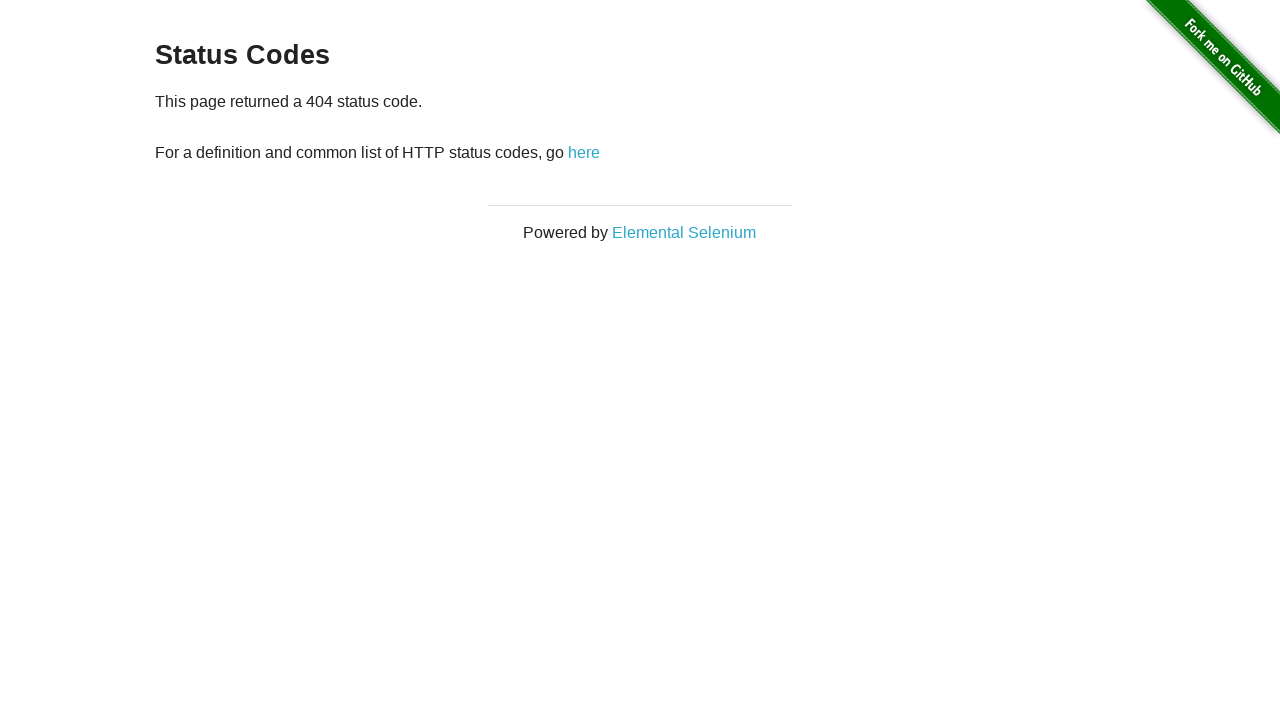